Adds a product to the shopping cart by selecting a category, clicking on a product, adding it to cart, and navigating to the cart page to verify the item was added

Starting URL: https://www.demoblaze.com/index.html

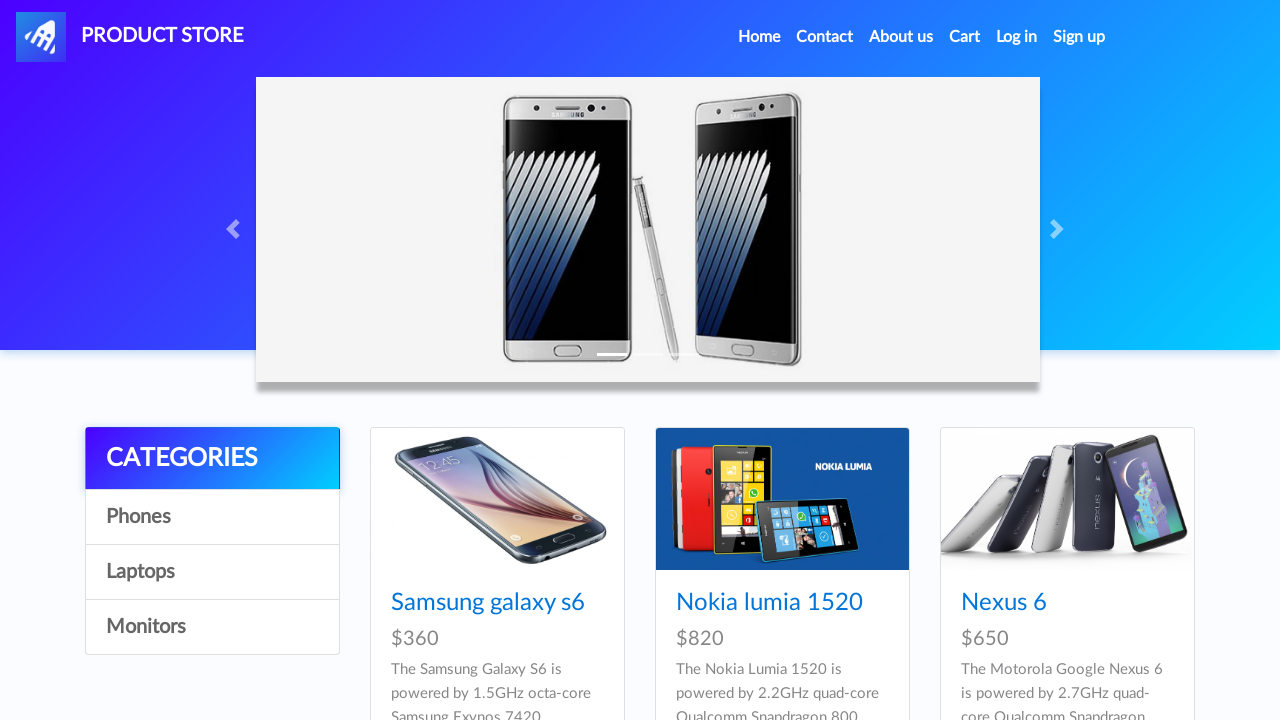

Clicked on Laptops category at (212, 572) on a:has-text('Laptops')
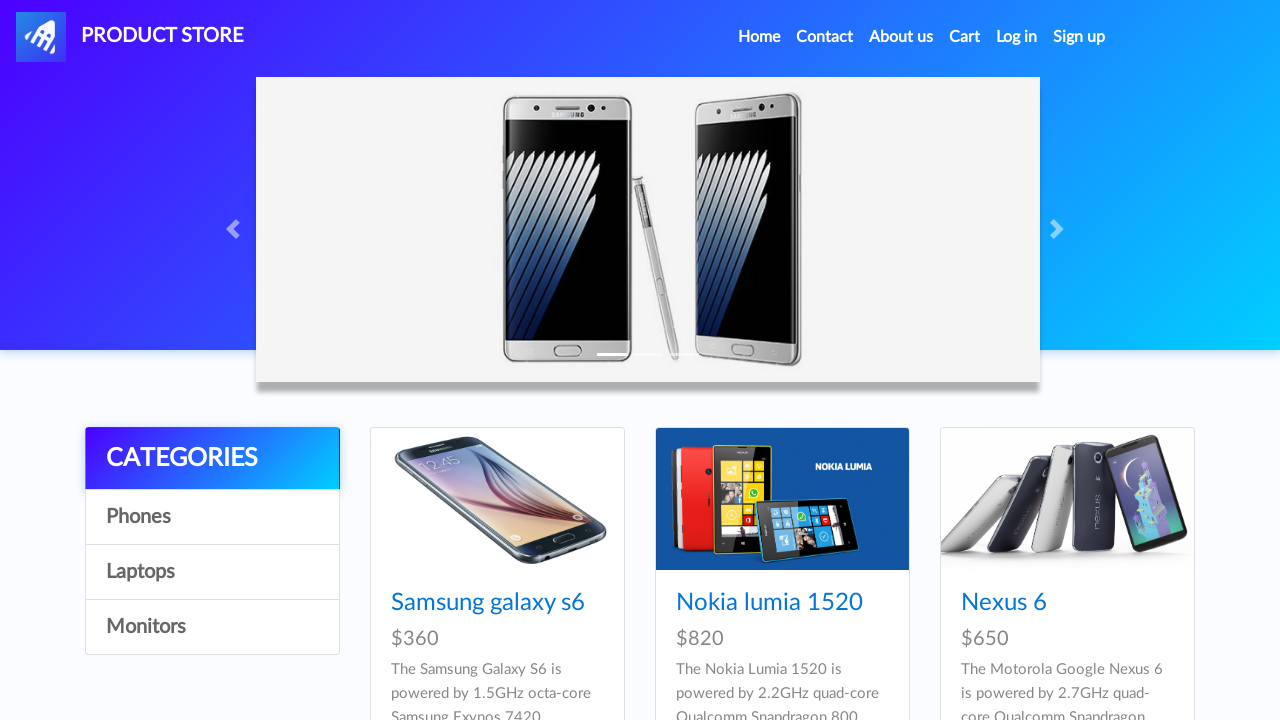

Waited for category page to load
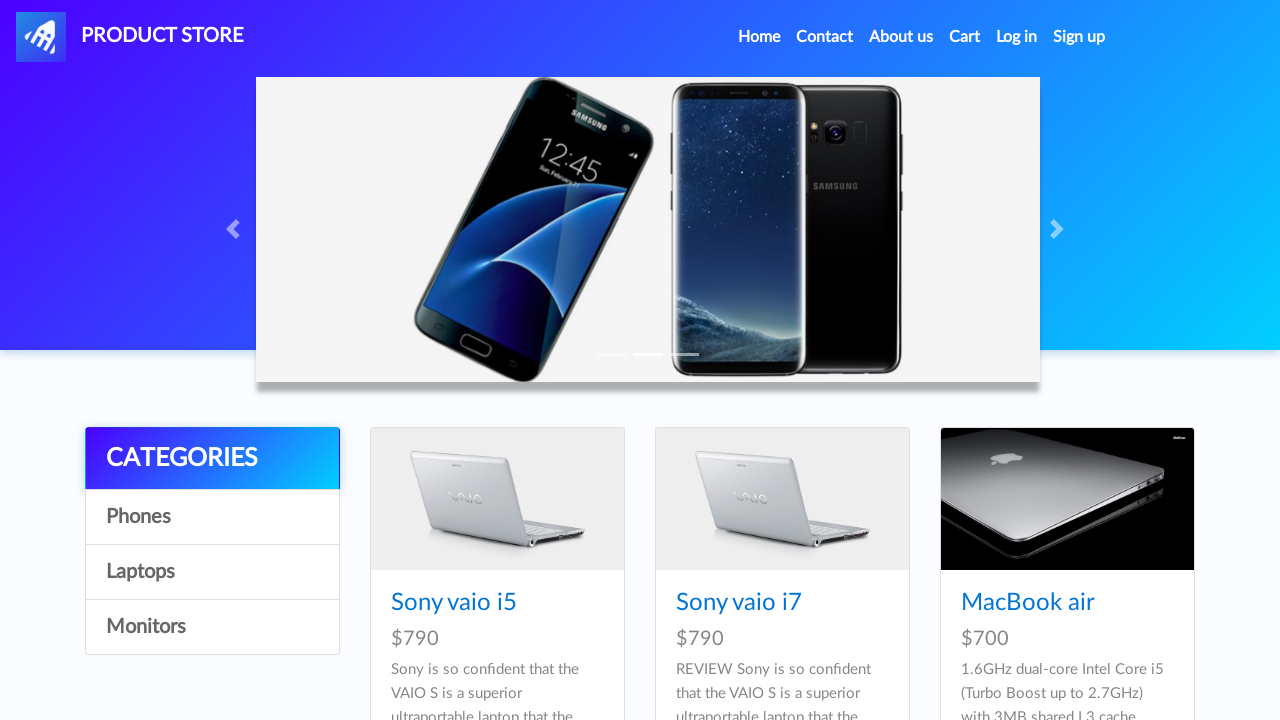

Clicked on Sony vaio i5 product at (454, 603) on a:has-text('Sony vaio i5')
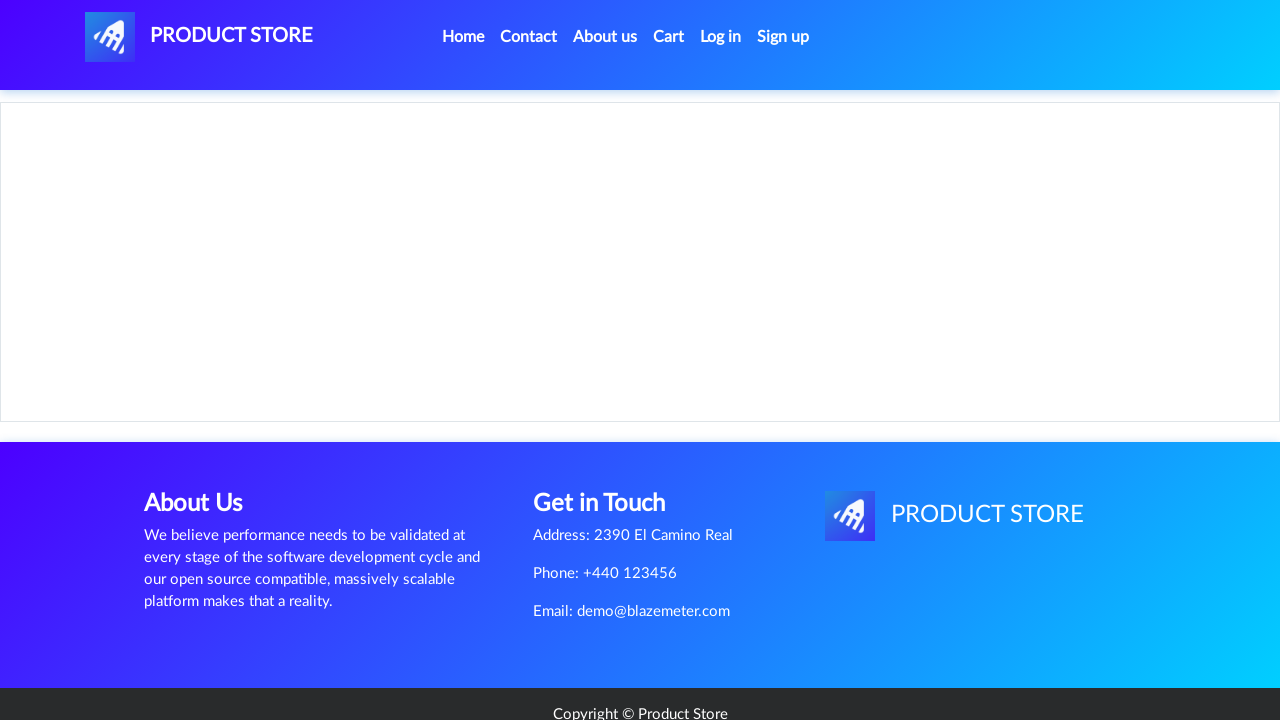

Waited for product details page to load
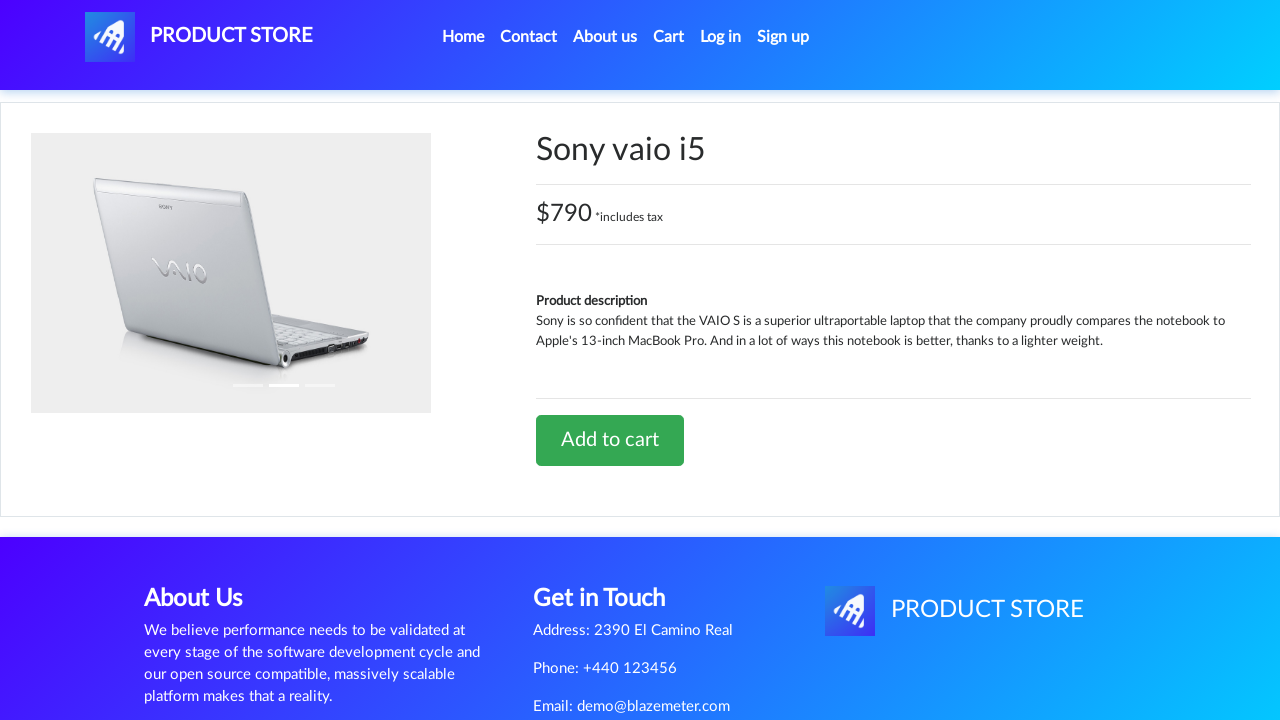

Clicked Add to cart button at (610, 440) on a:has-text('Add to cart')
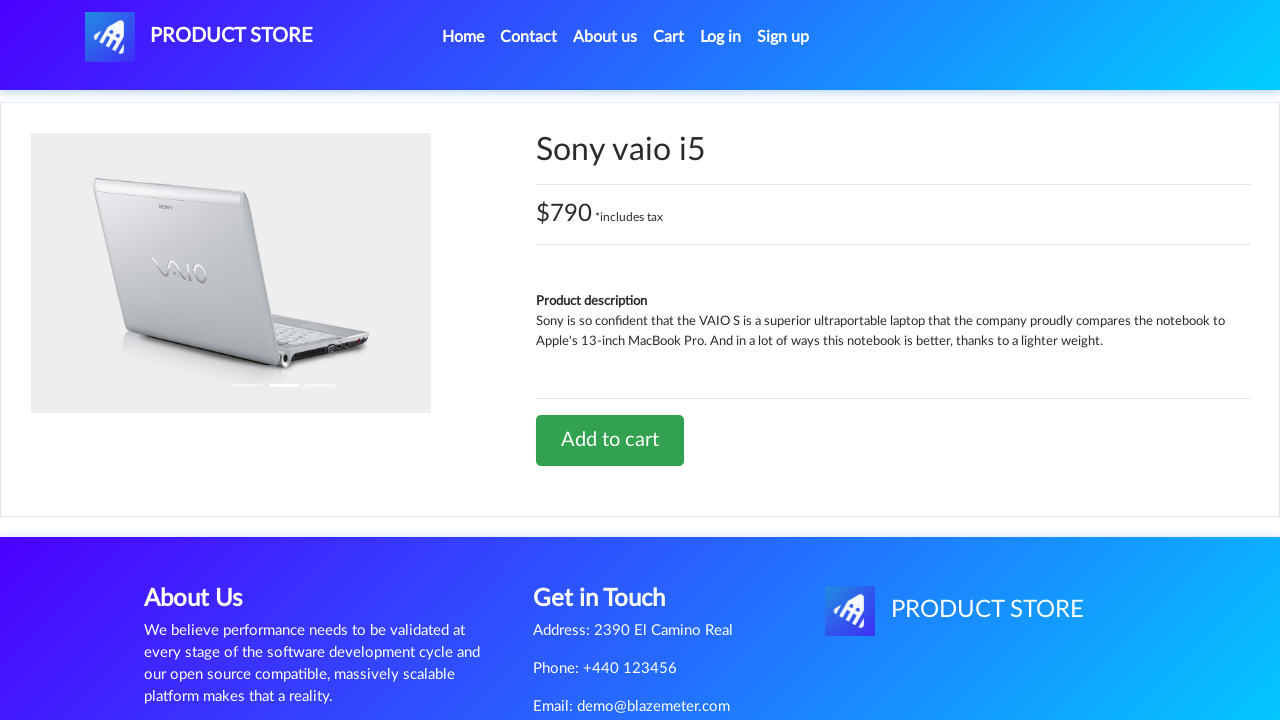

Waited for add to cart action to complete
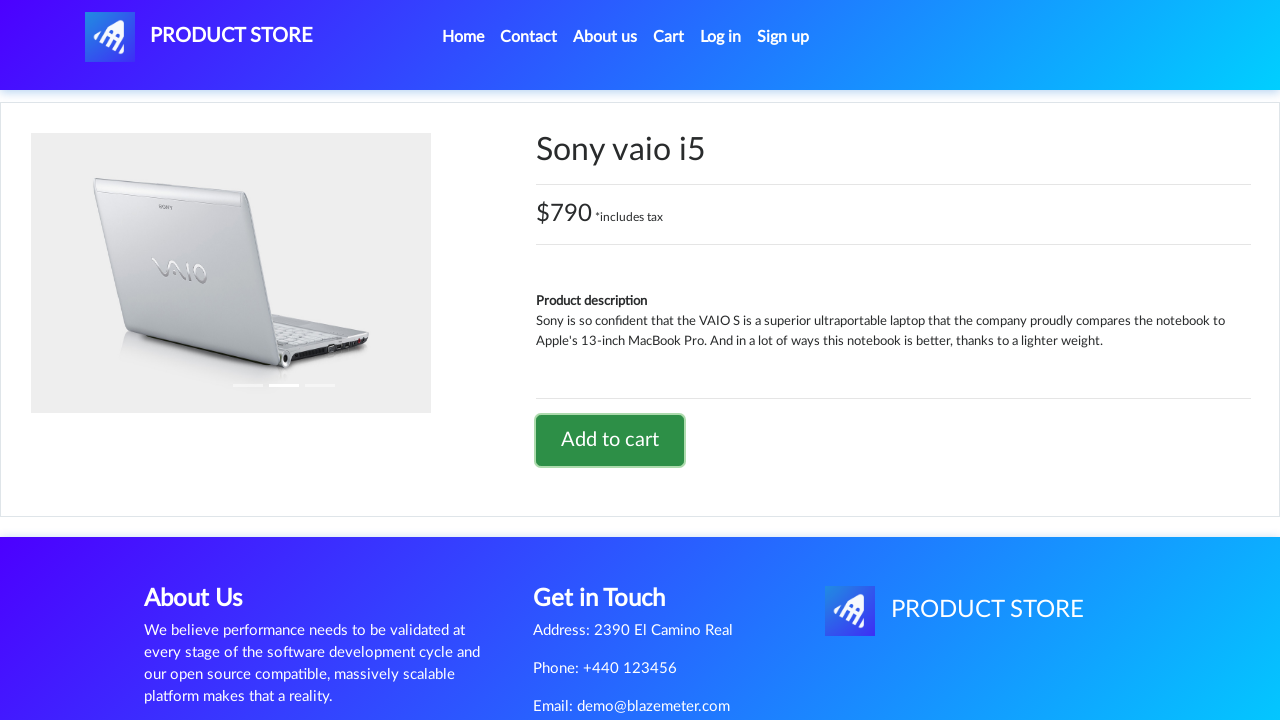

Handled confirmation dialog for product added to cart
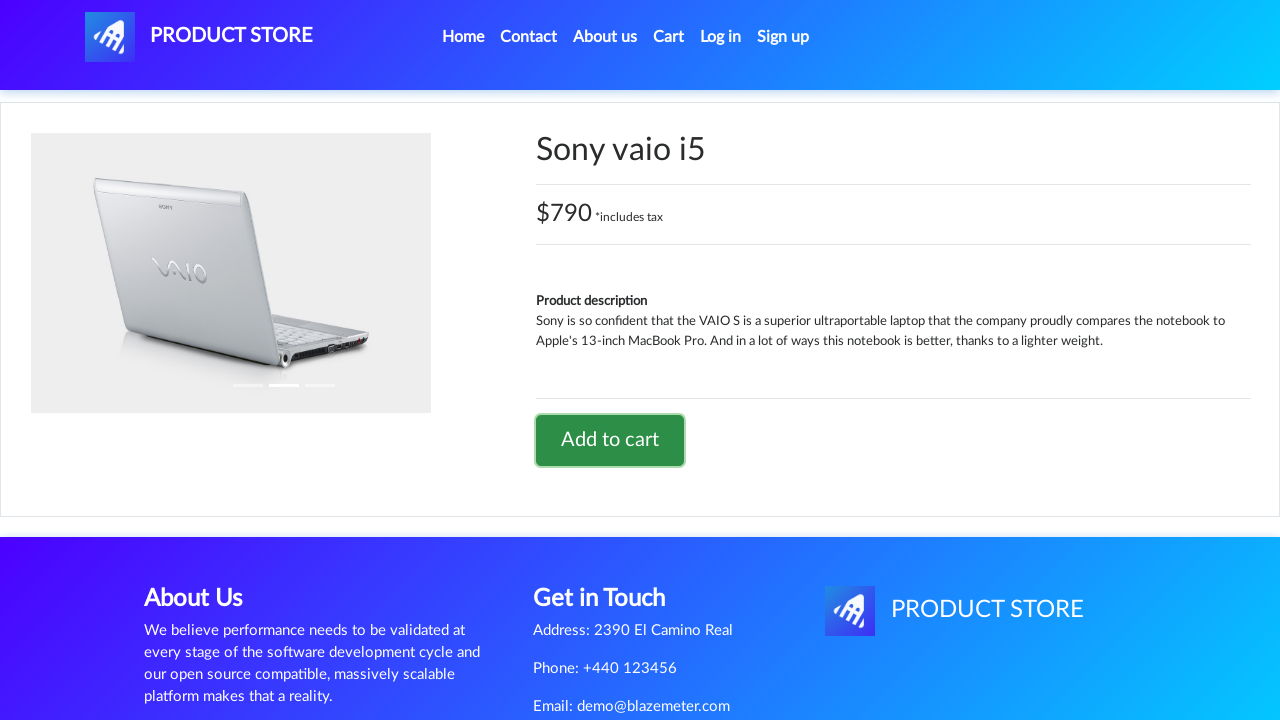

Clicked on Cart link to navigate to shopping cart at (669, 37) on a:has-text('Cart')
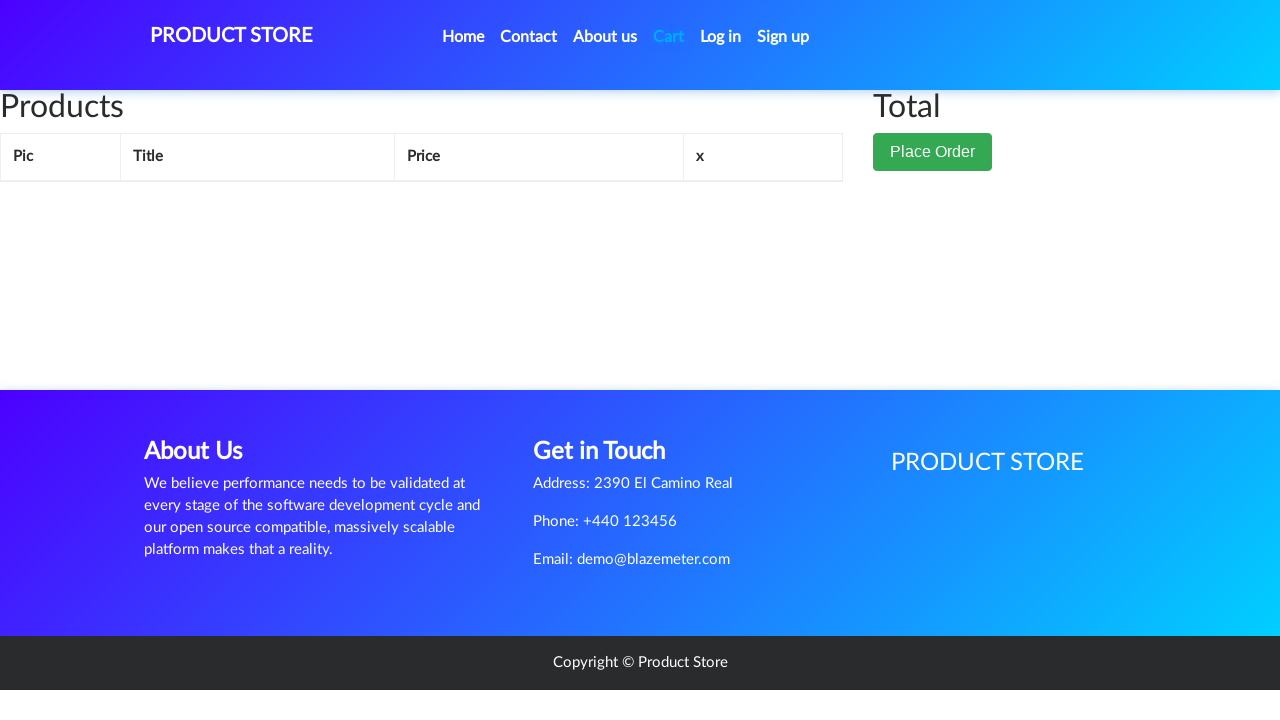

Waited for cart page to load
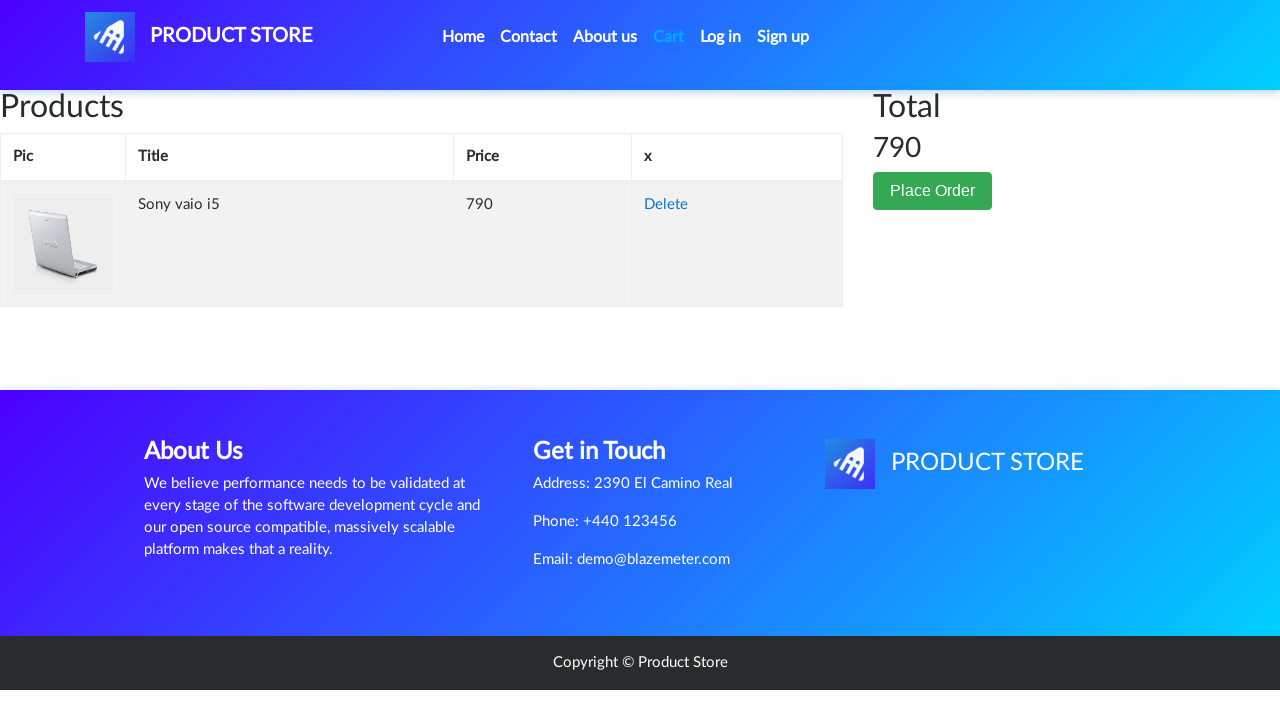

Verified product is displayed in cart table
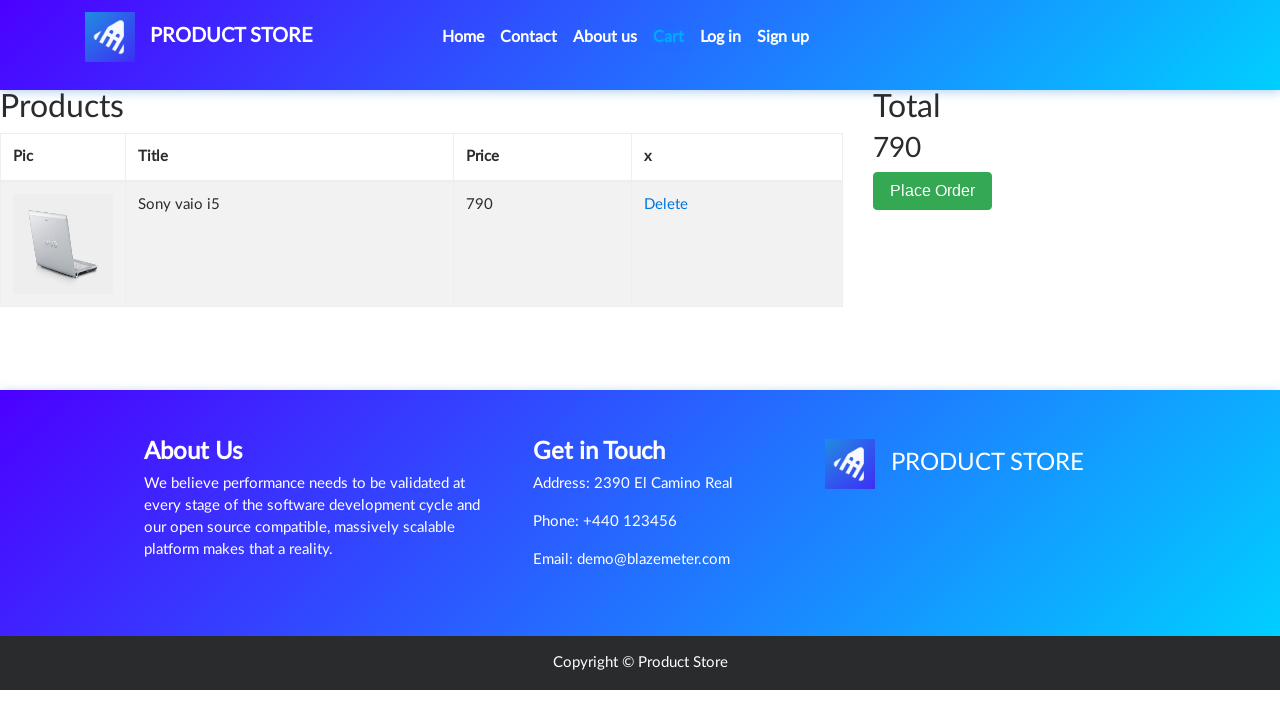

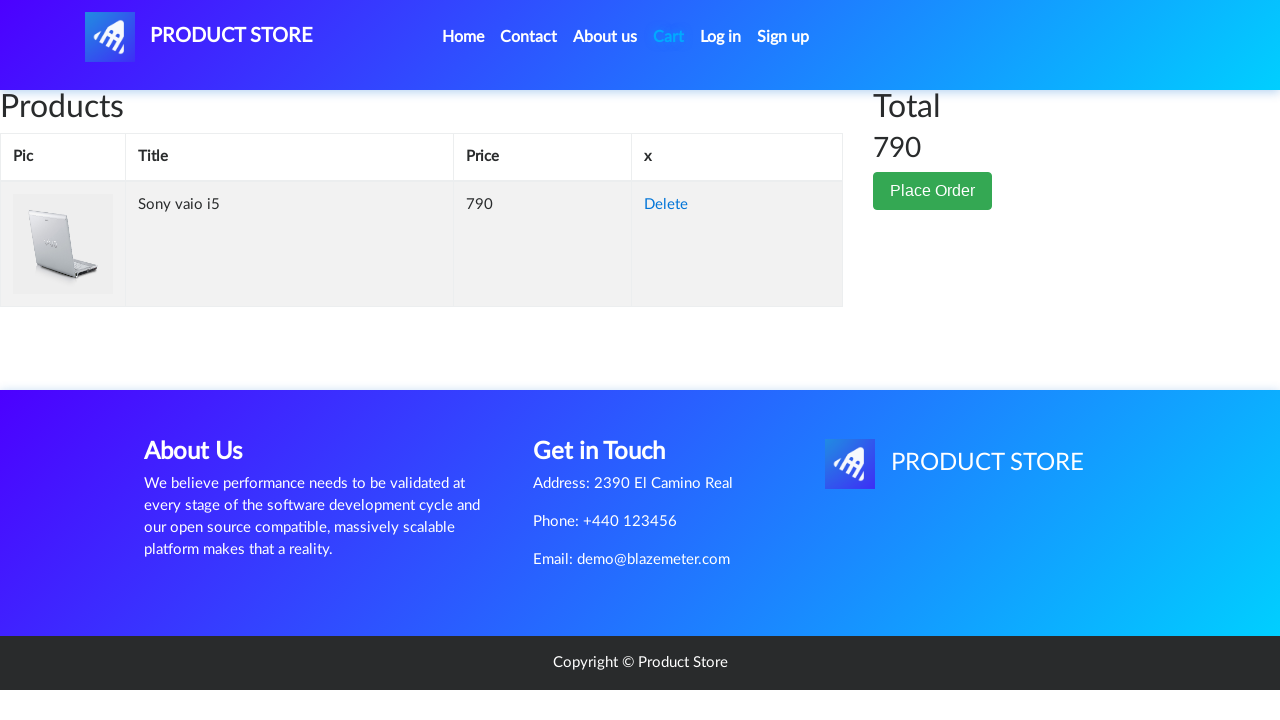